Tests interaction with Shadow DOM elements by navigating to a demo page and filling a text field inside nested shadow roots

Starting URL: https://selectorshub.com/iframe-in-shadow-dom/

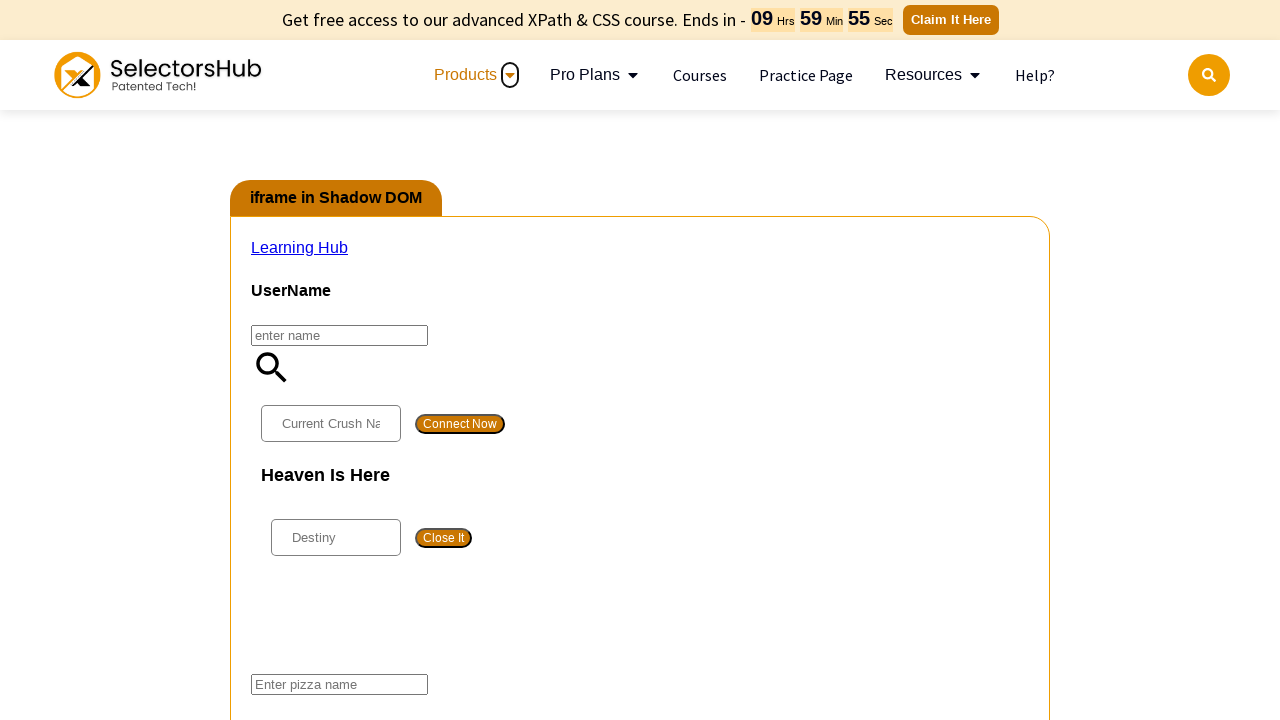

Waited 1000ms for shadow DOM elements to be available
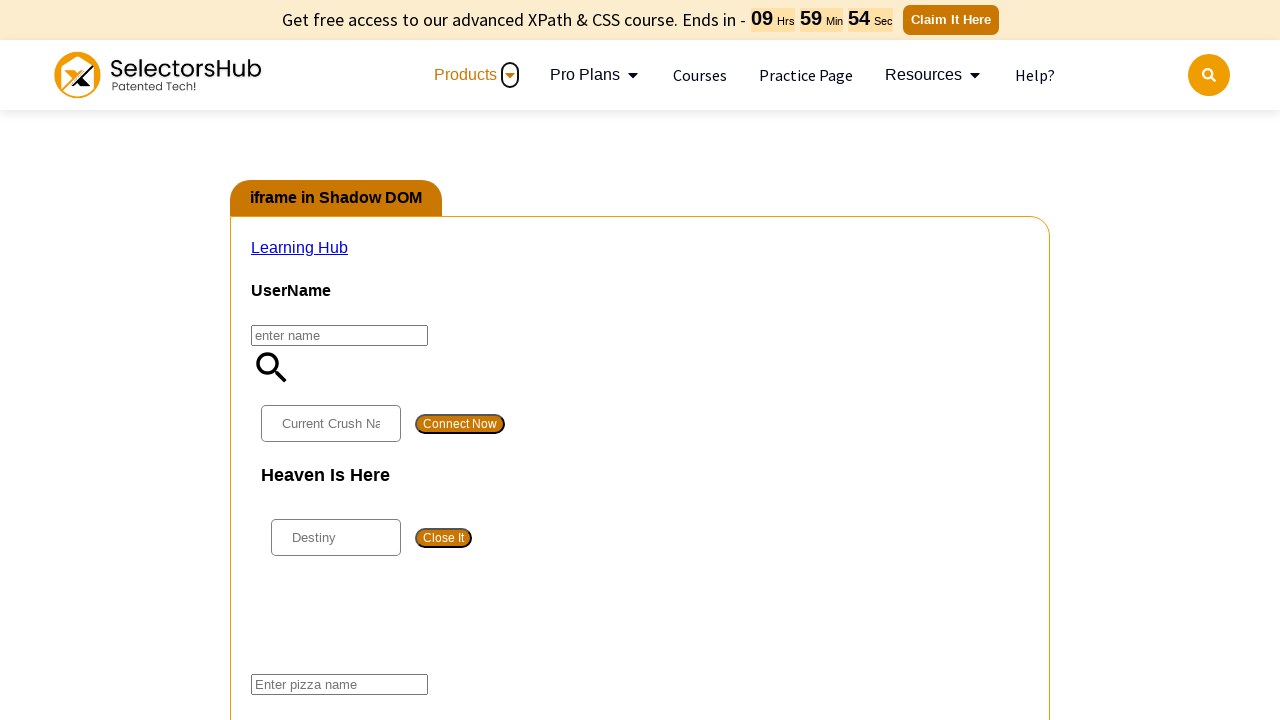

Located pizza input field by piercing nested shadow roots
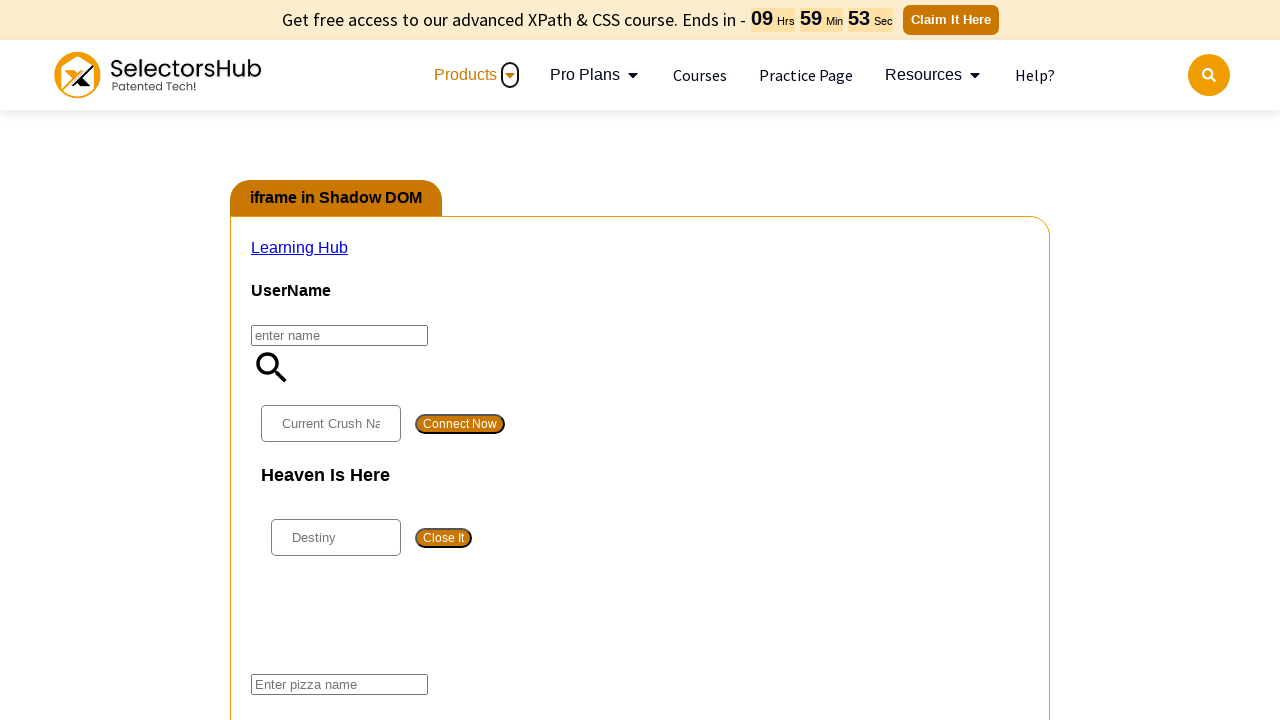

Filled pizza input field with 'Double cheese burst pizza'
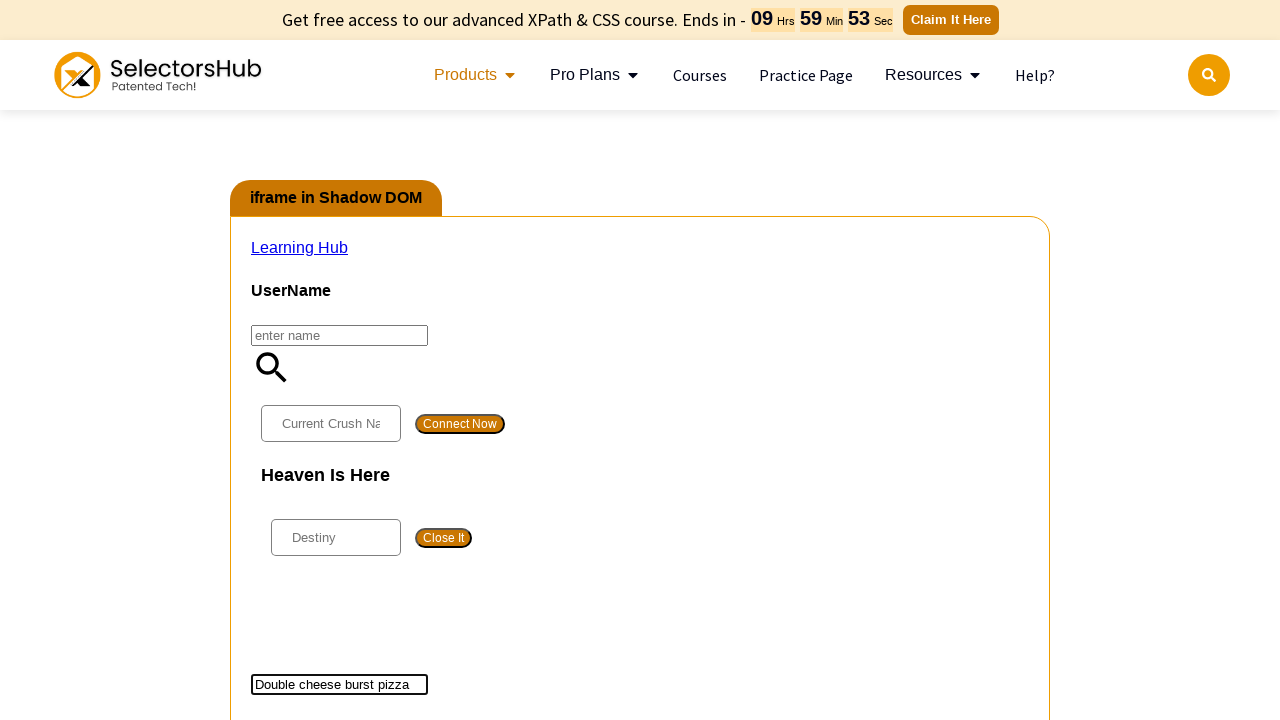

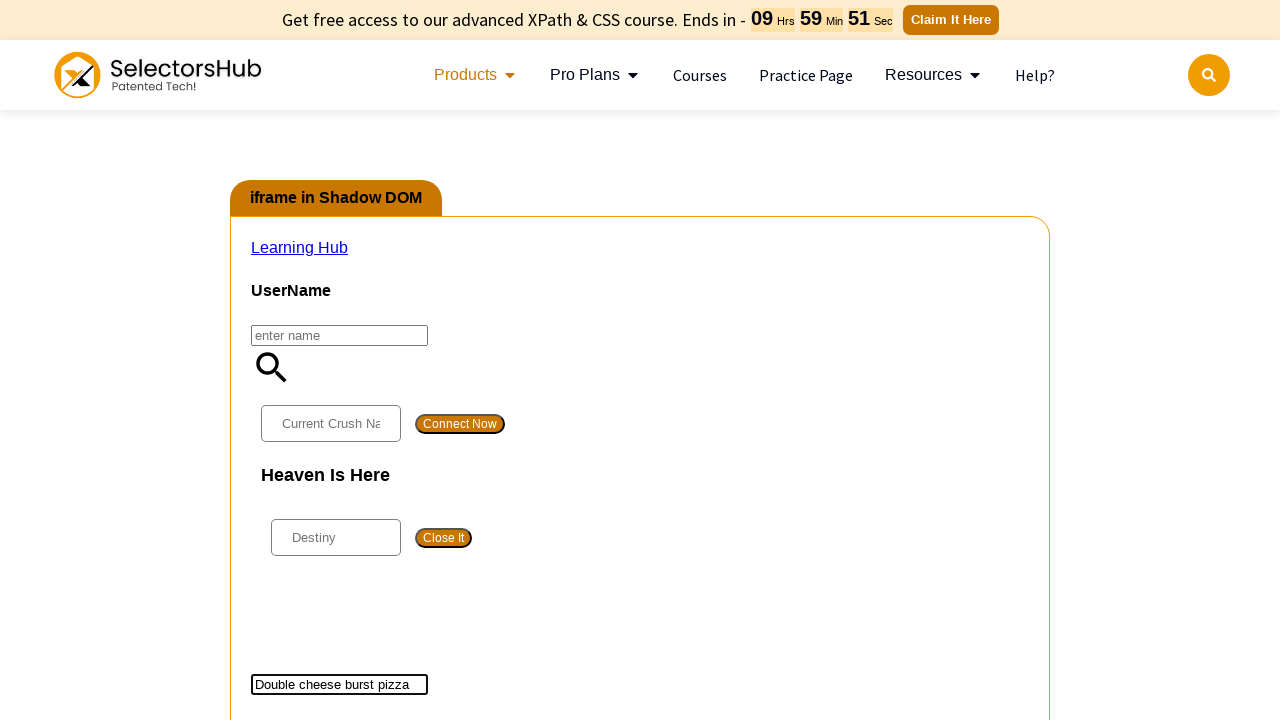